Tests opening a new browser tab, navigating to a different URL in that tab, and verifying that two window handles exist

Starting URL: https://the-internet.herokuapp.com/windows

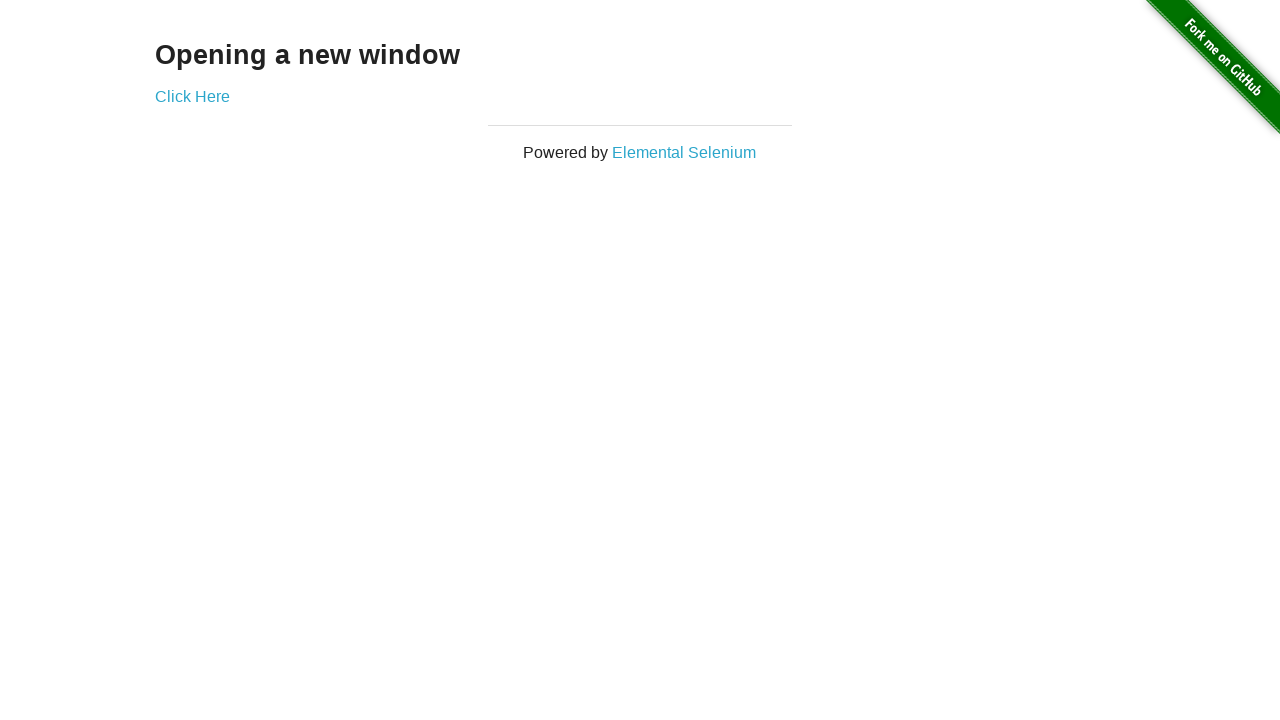

Opened a new browser tab
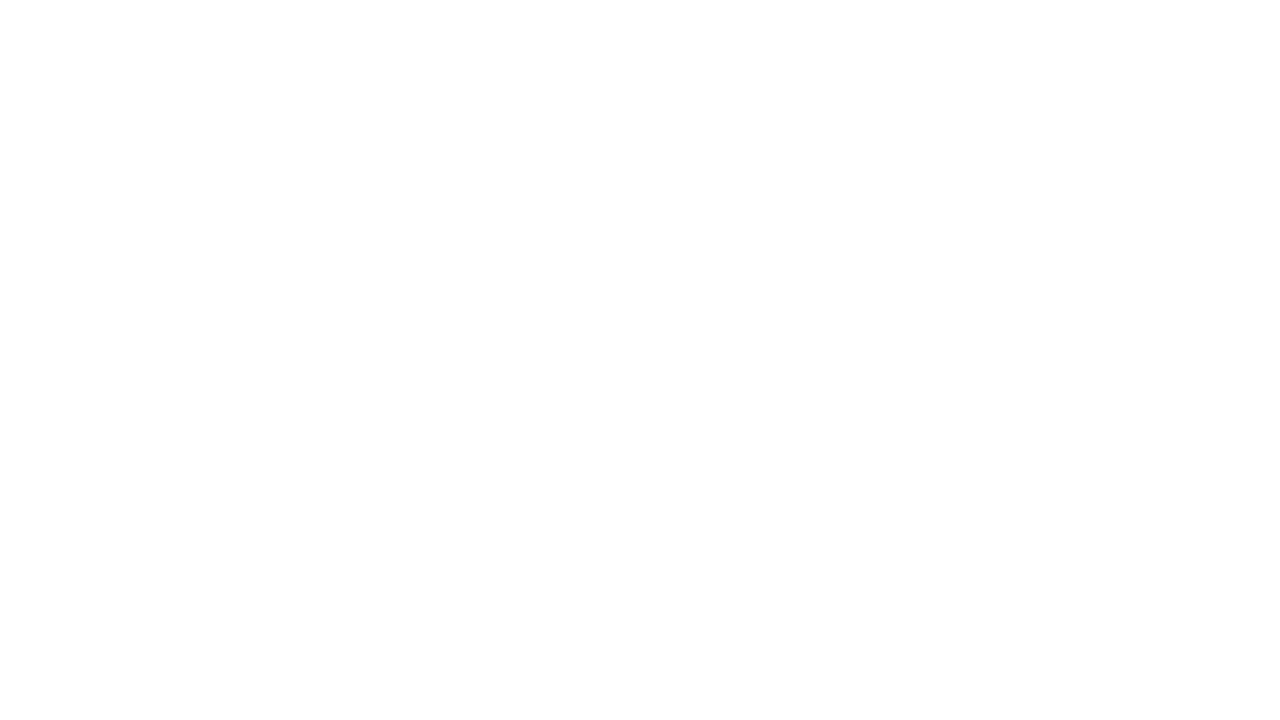

Navigated to typos page in new tab
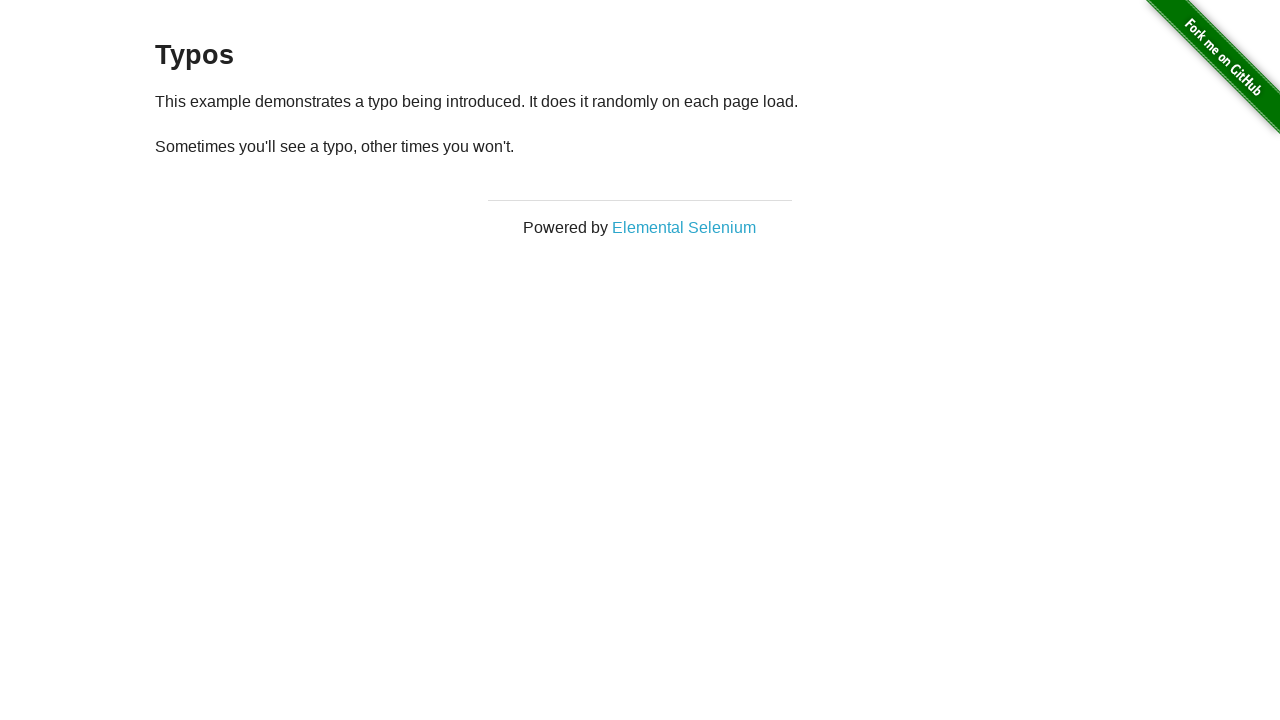

Verified that 2 window handles exist
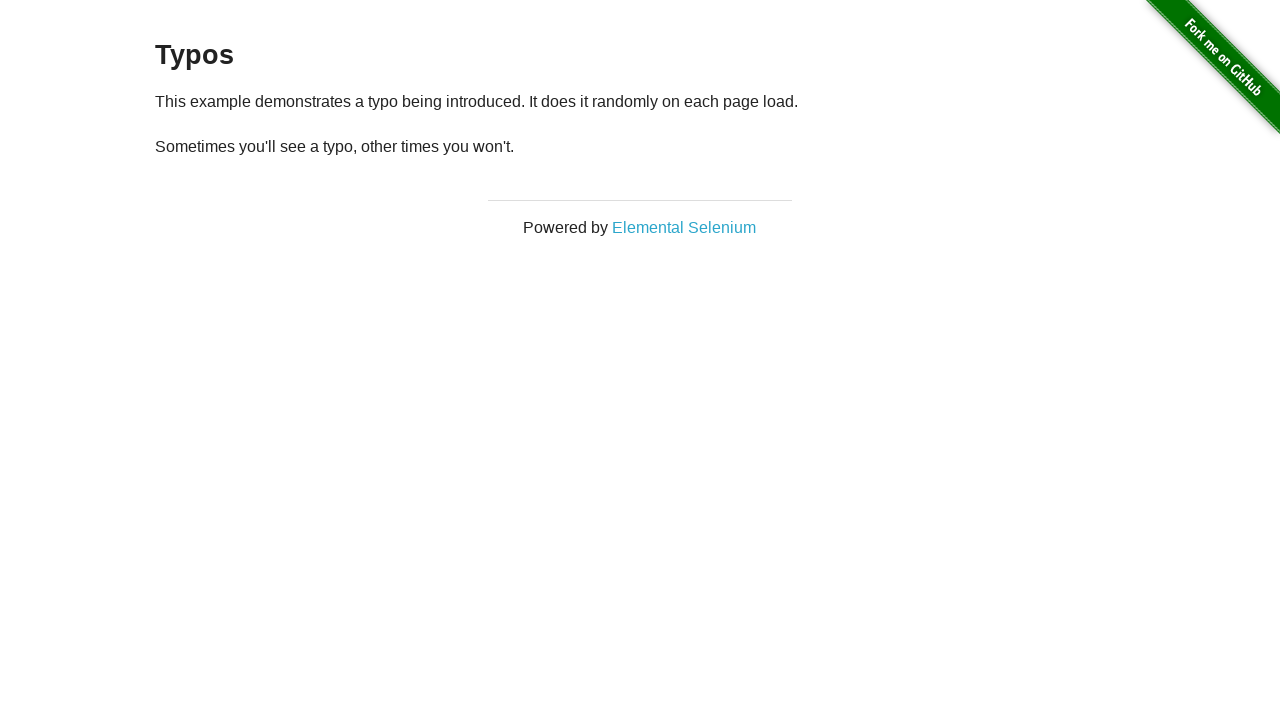

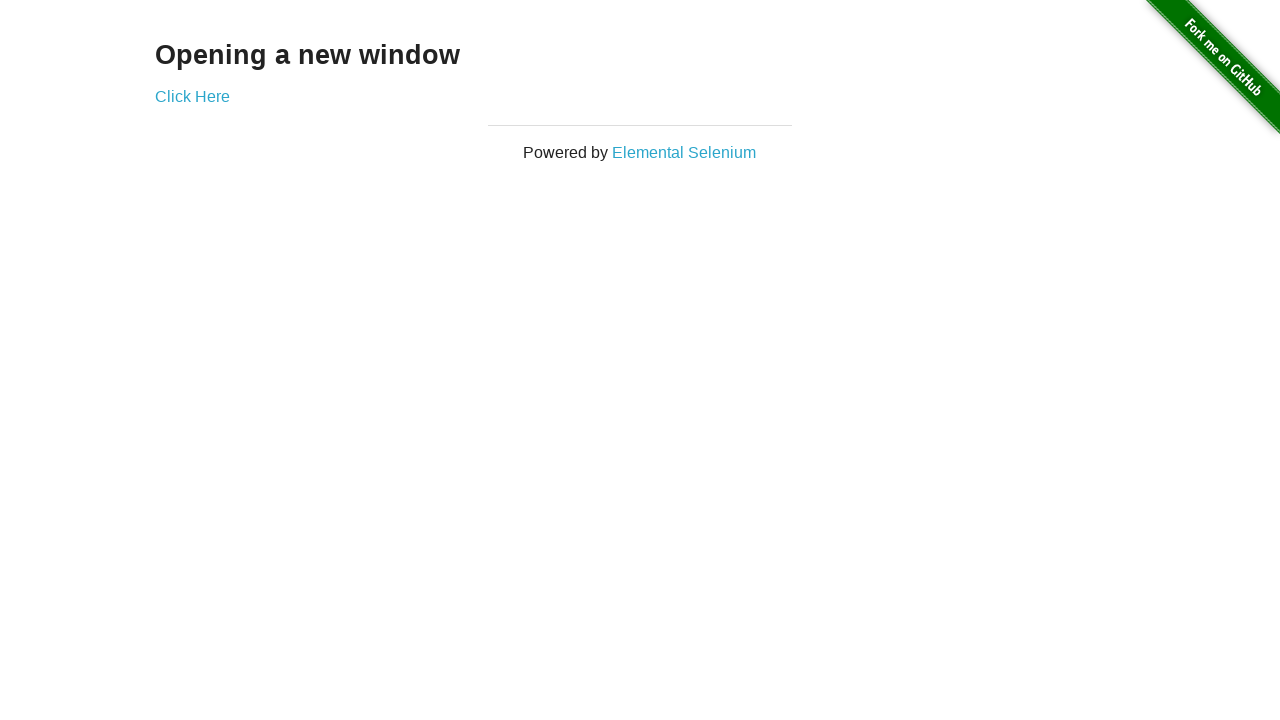